Navigates to TechBeamers website and verifies the page title contains expected text to confirm the site loaded correctly

Starting URL: http://www.techbeamers.com/

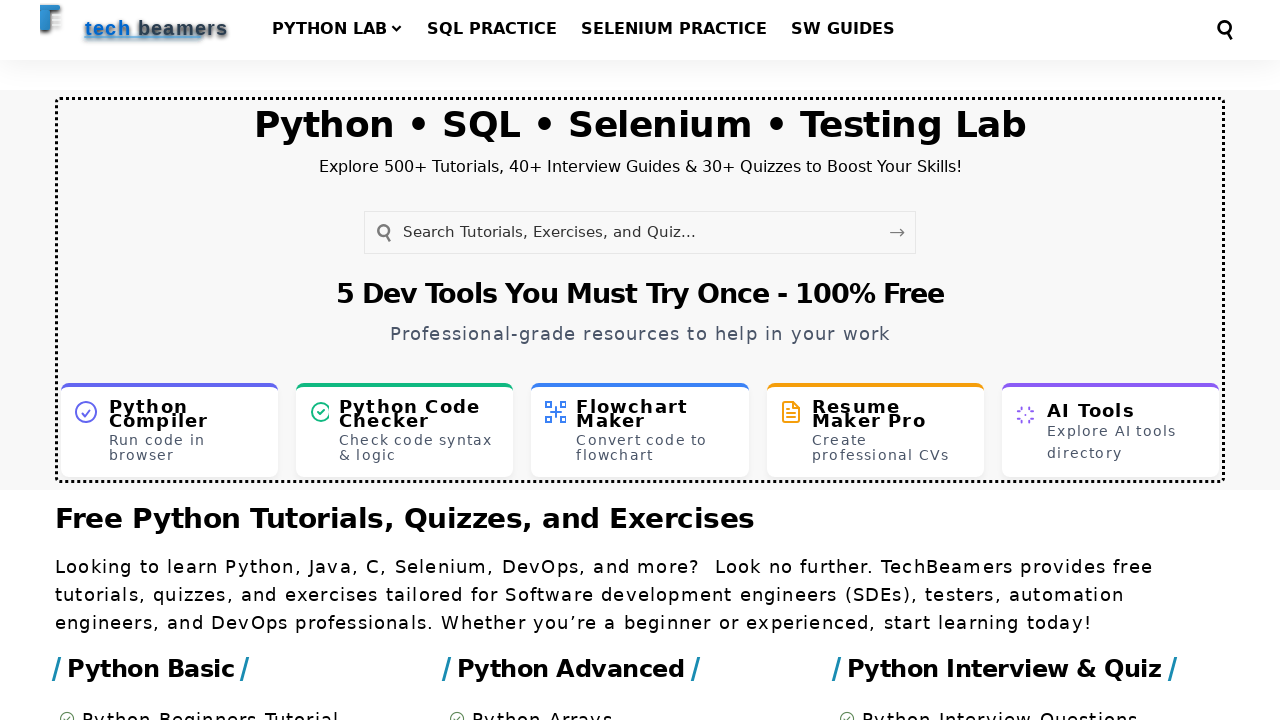

Waited for page to reach domcontentloaded state
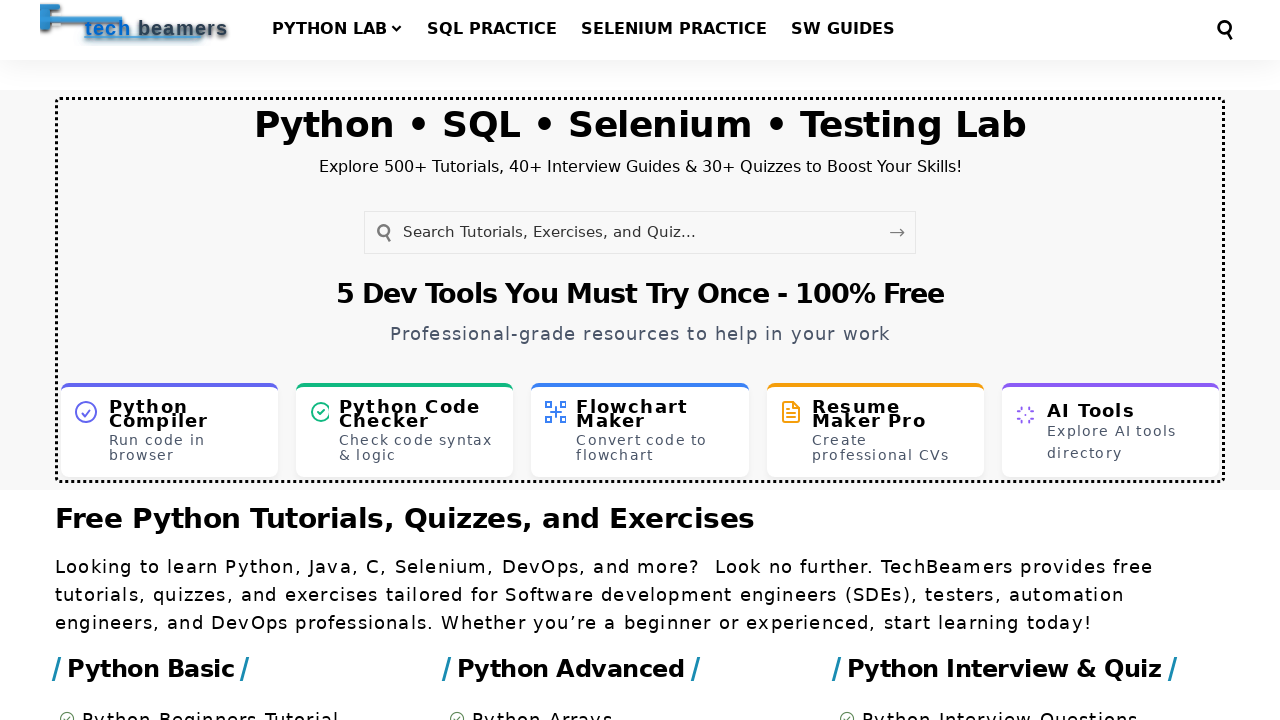

Retrieved page title: TechBeamers - Python • SQL • Selenium • Testing Lab
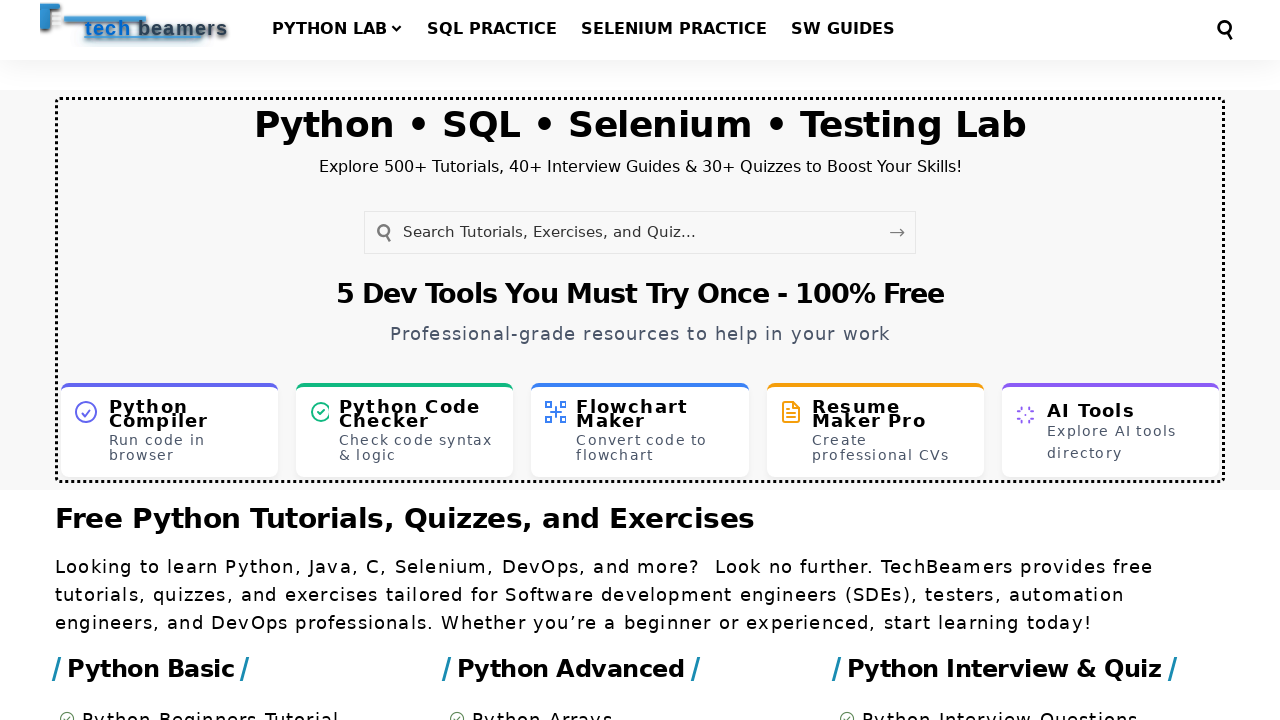

Verified page title contains 'Selenium Webdriver' or 'TechBeamers'
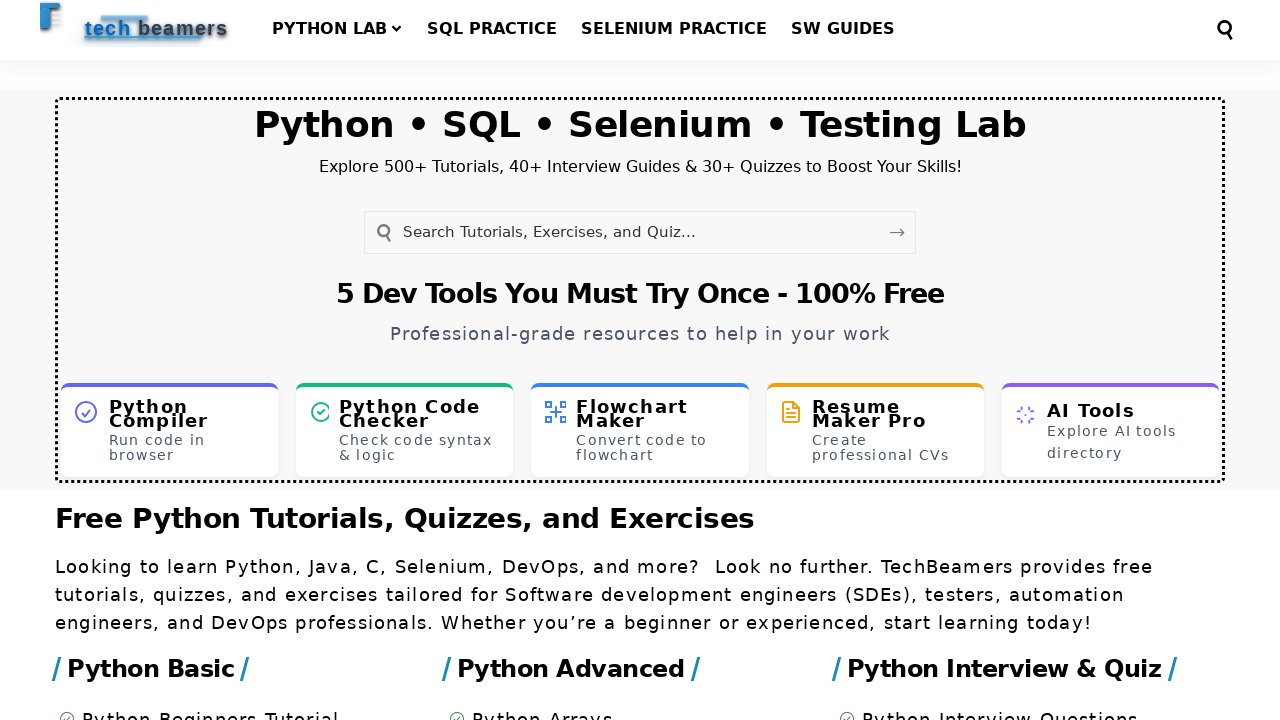

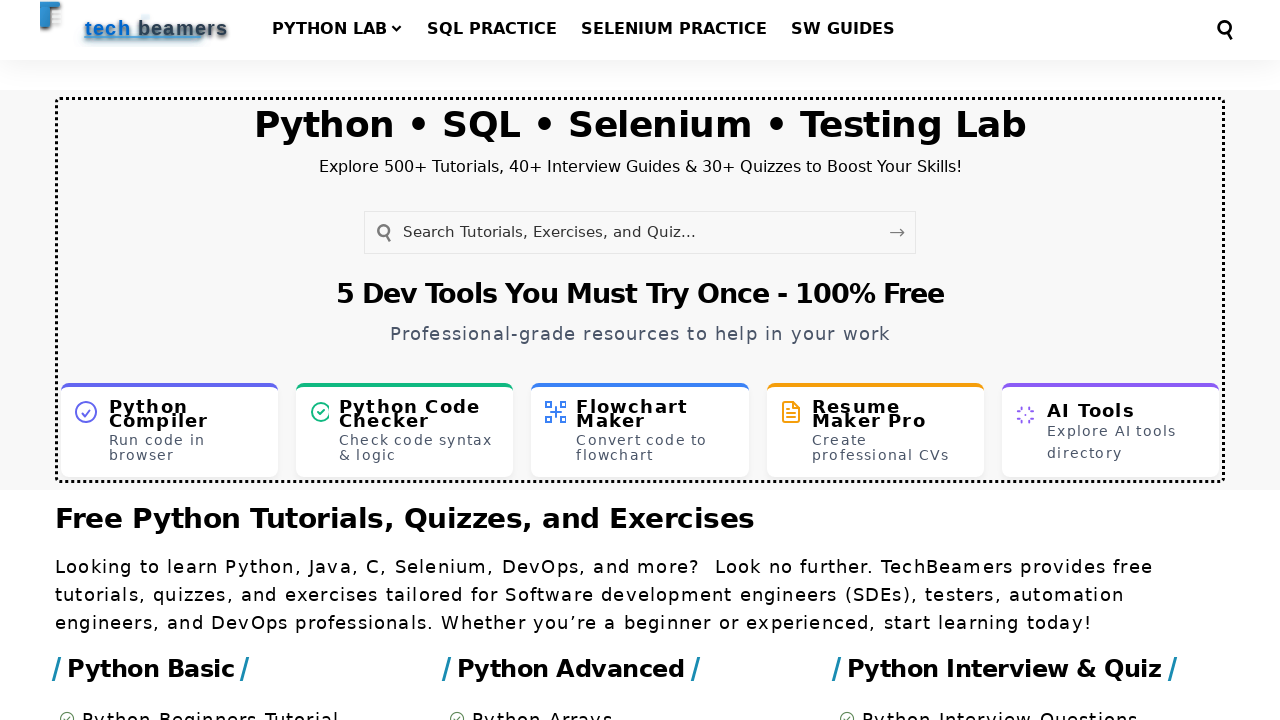